Navigates to a GitHub Pages site and waits for it to fully load, then verifies the root element exists and has content.

Starting URL: https://bob-takuya.github.io/genshi-studio/

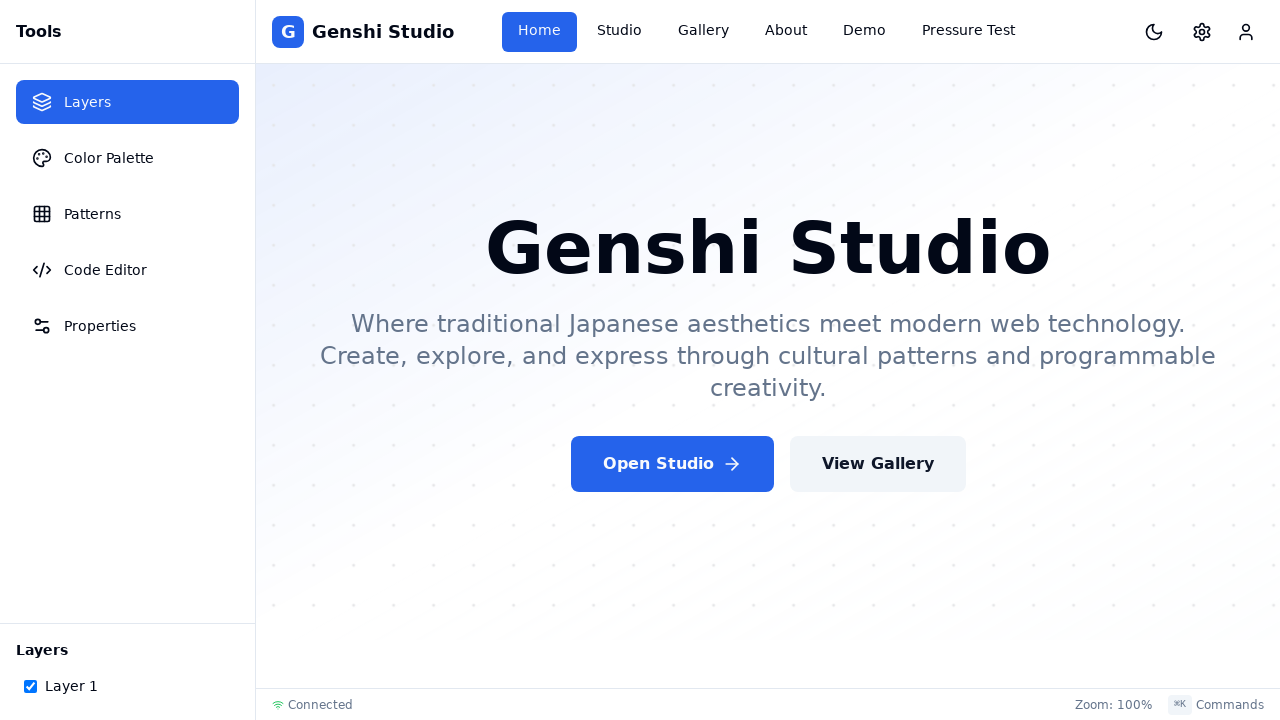

Waited for network to be idle - page fully loaded
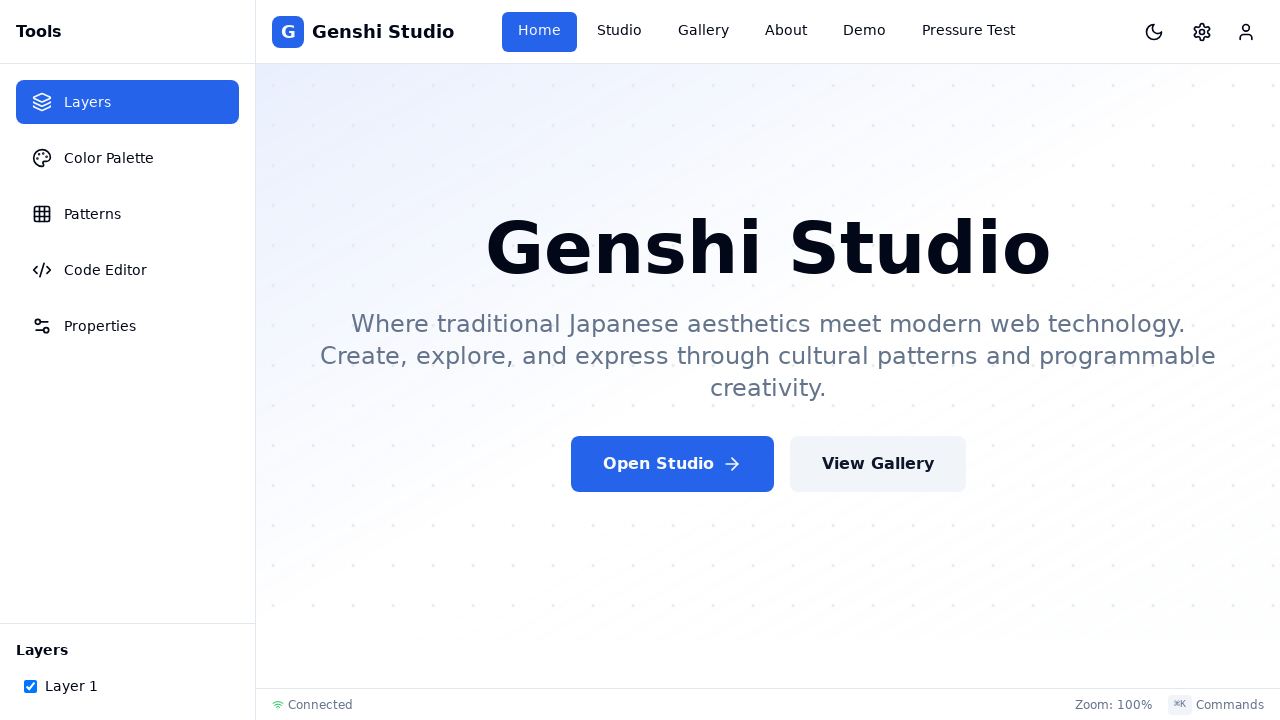

Waited 5 seconds for async content to load
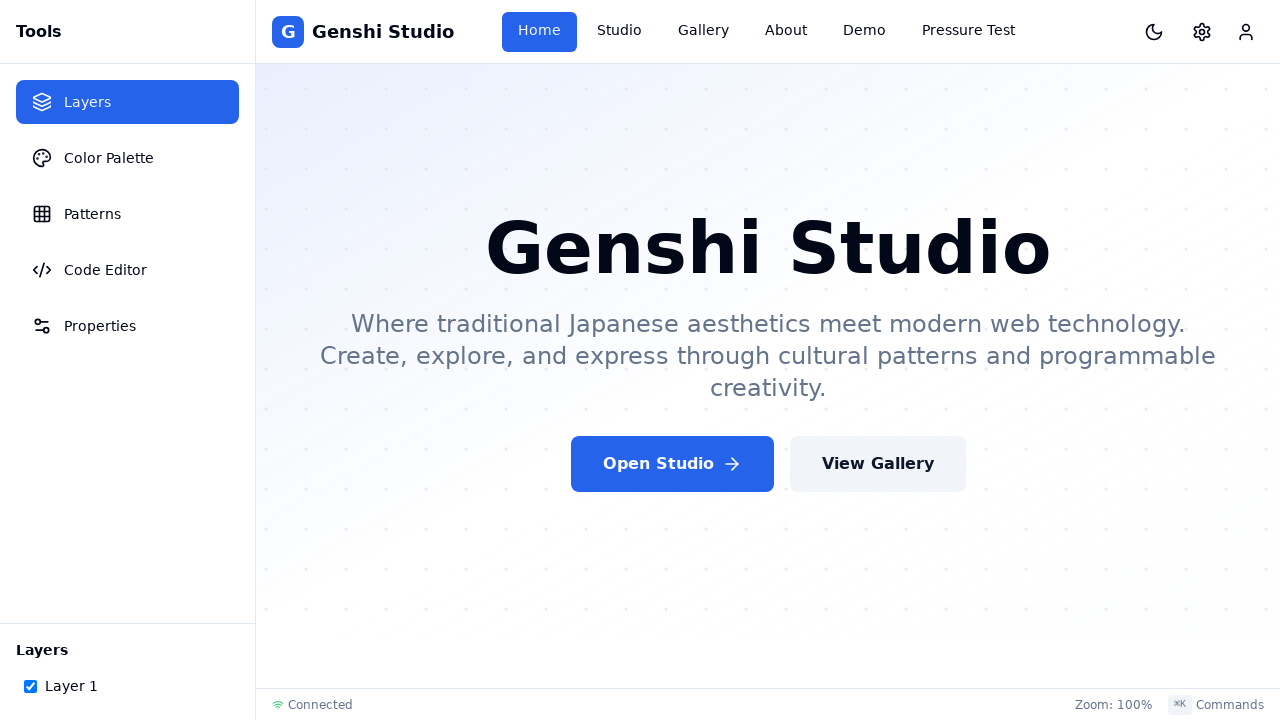

Root element (#root) is attached to DOM
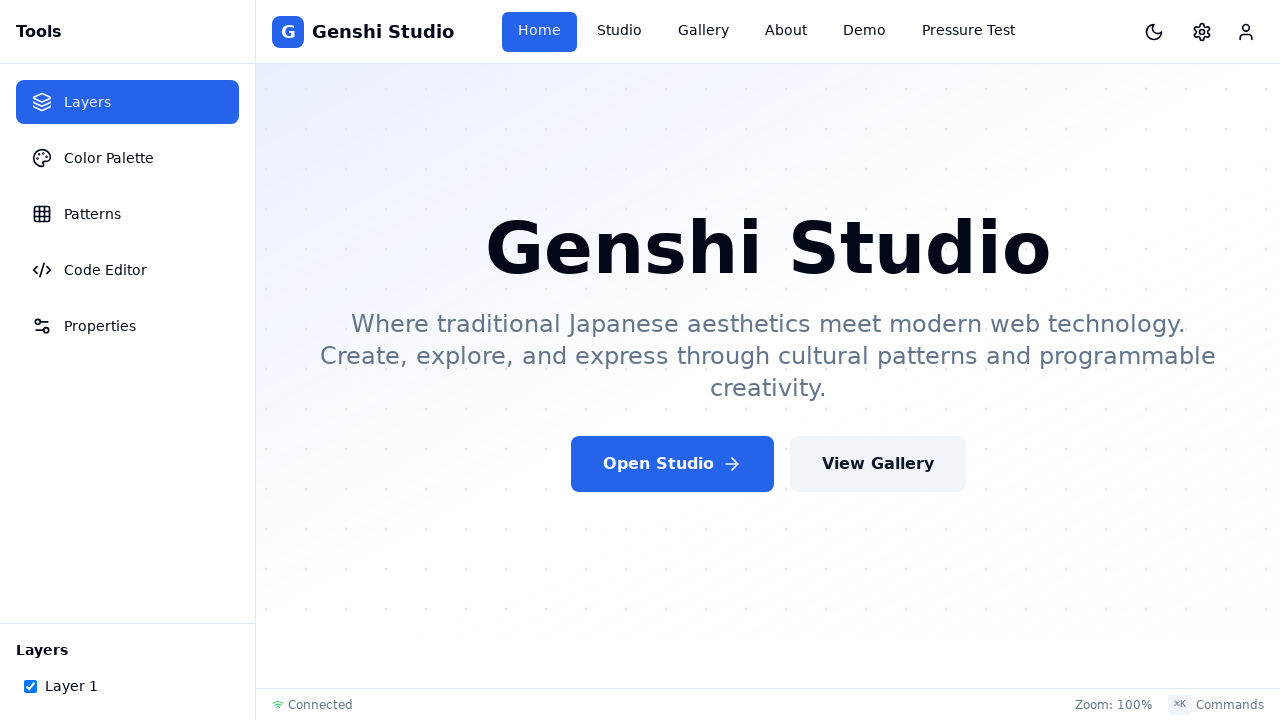

Verified root element has content
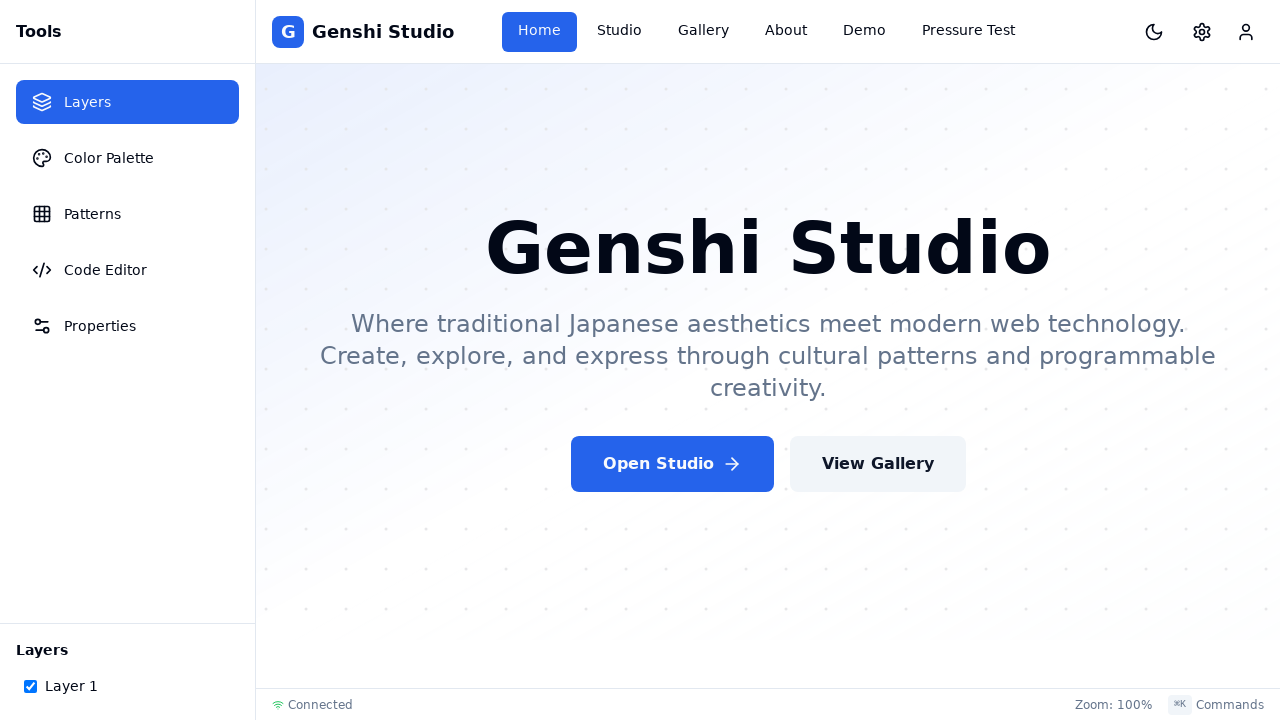

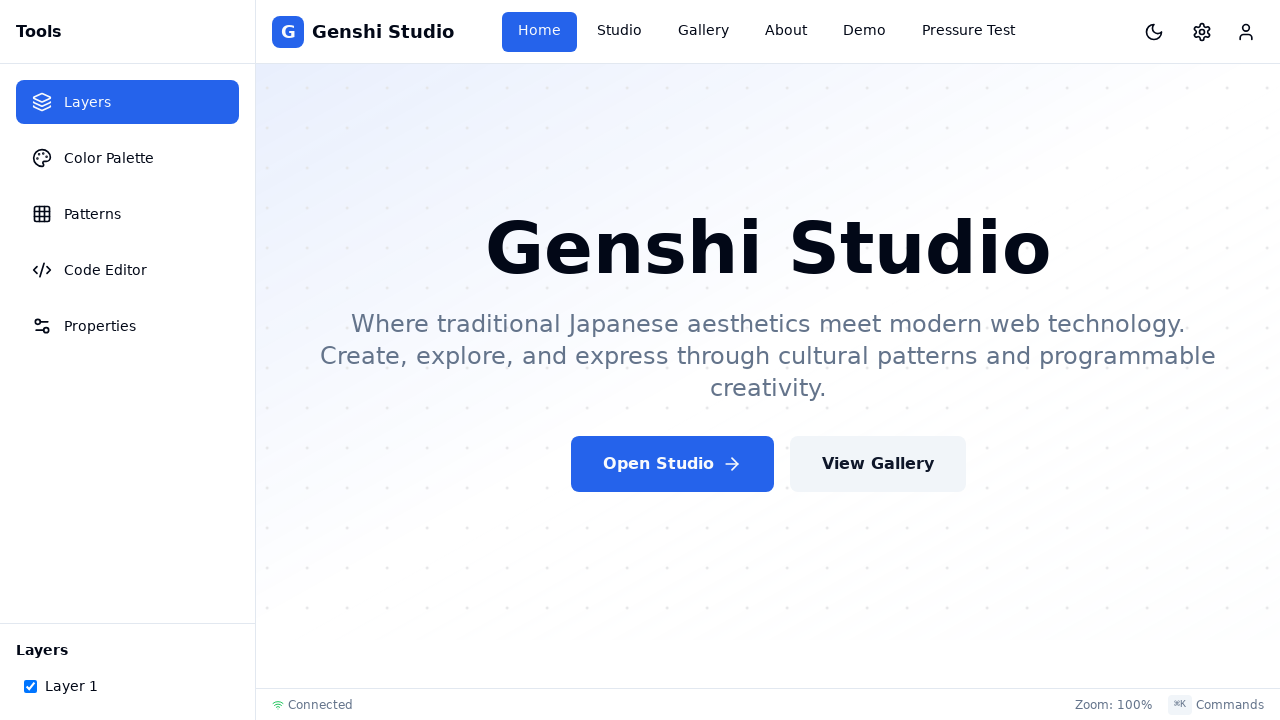